Tests drag and drop functionality by dragging three pieces to their corresponding slots and verifying the success message appears

Starting URL: https://claruswaysda.github.io/dragAndDrop.html

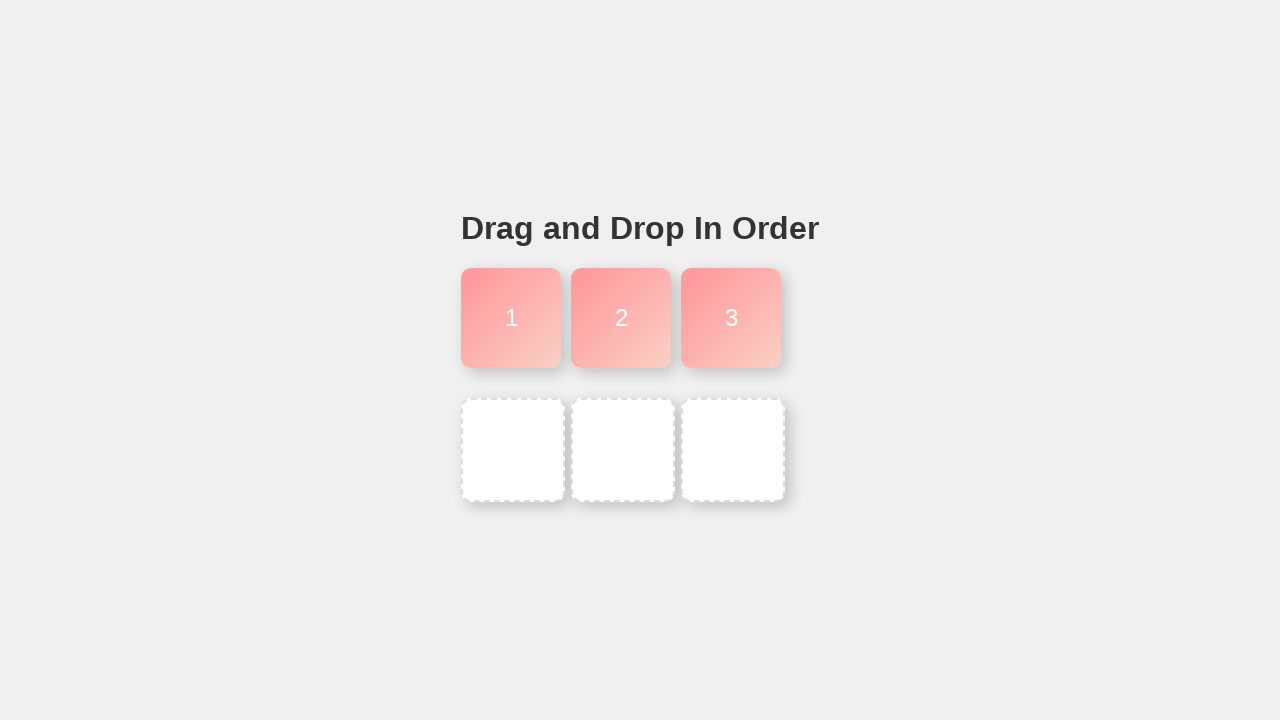

Waited for page to load and piece1 element to be present
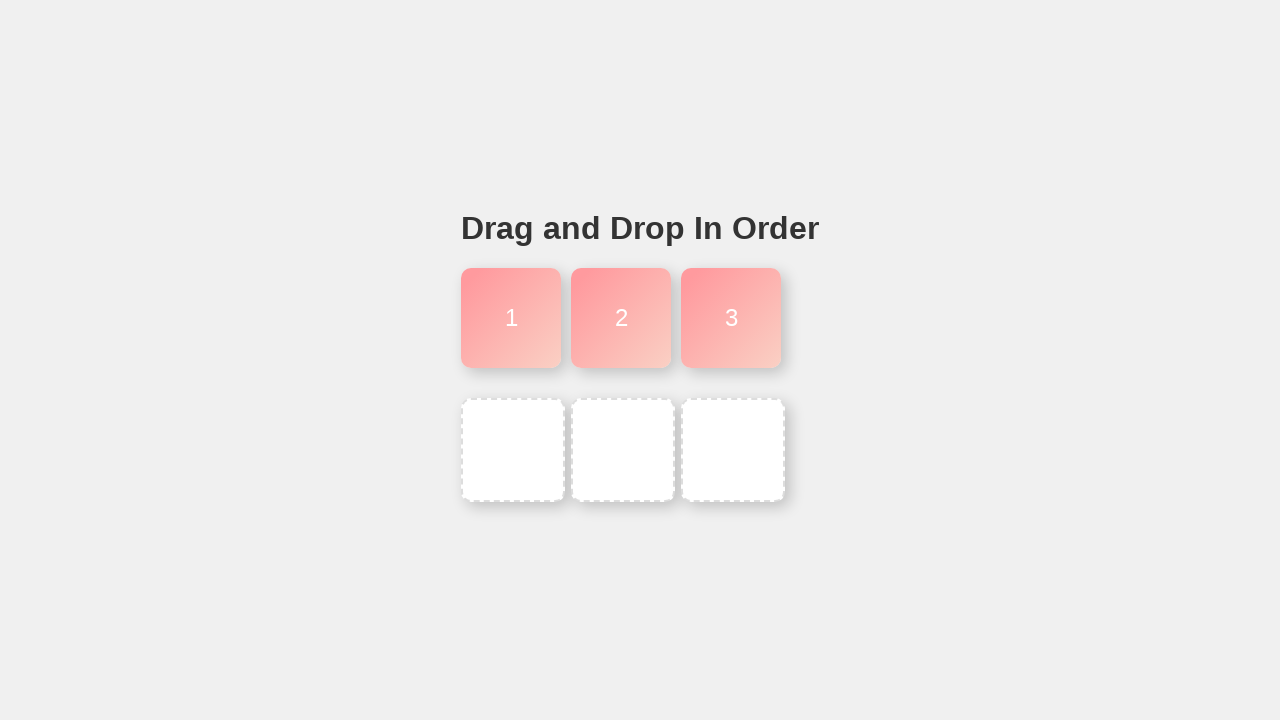

Dragged piece1 to slot1 at (513, 450)
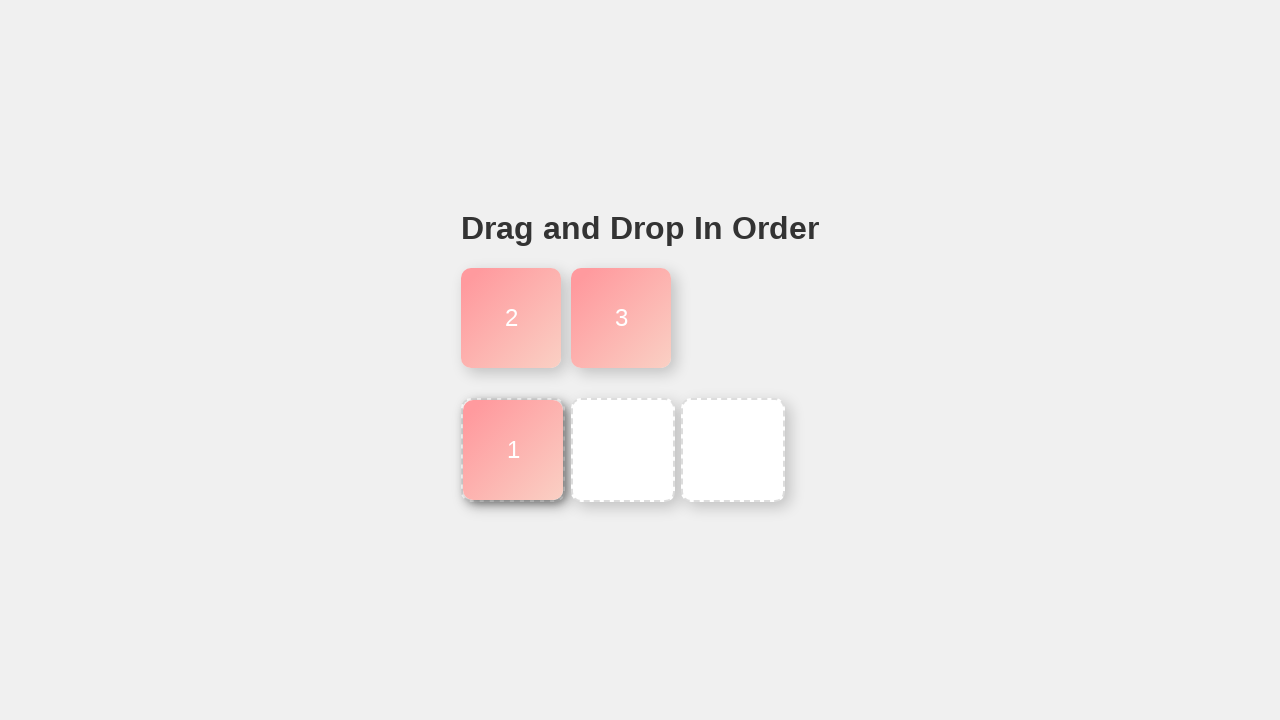

Dragged piece2 to slot2 at (623, 450)
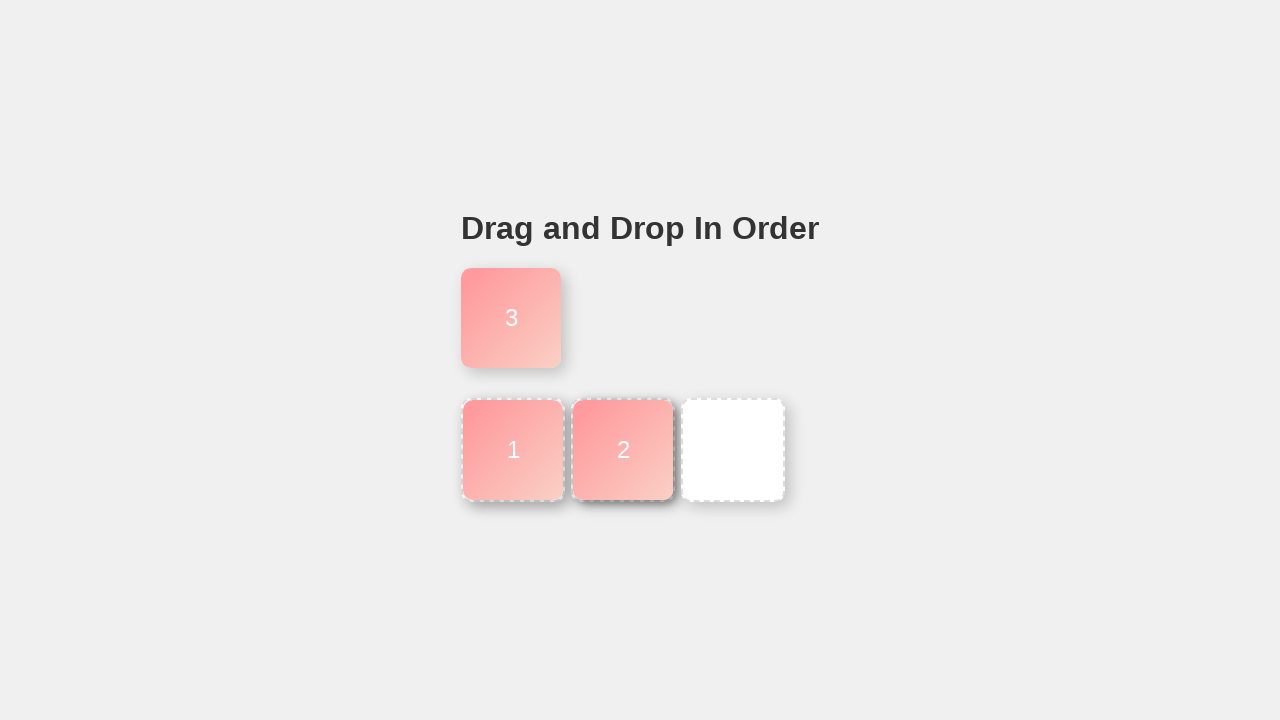

Dragged piece3 to slot3 at (733, 450)
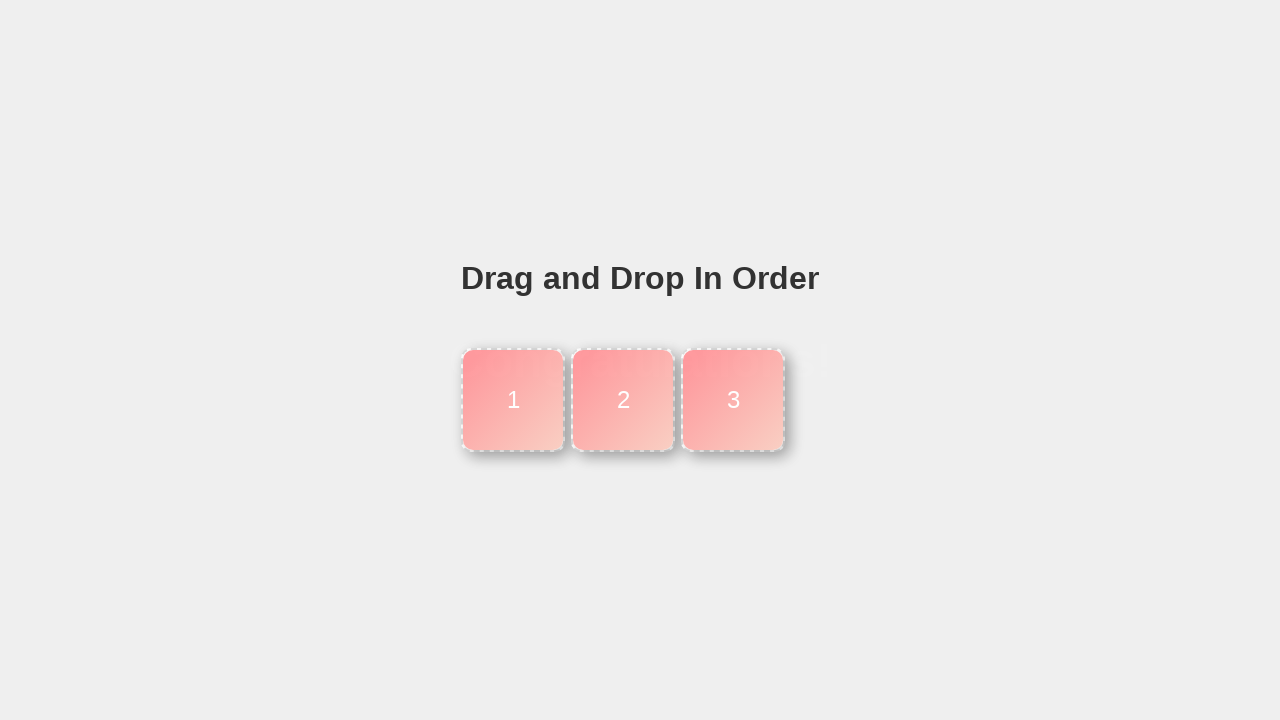

Success message element became visible
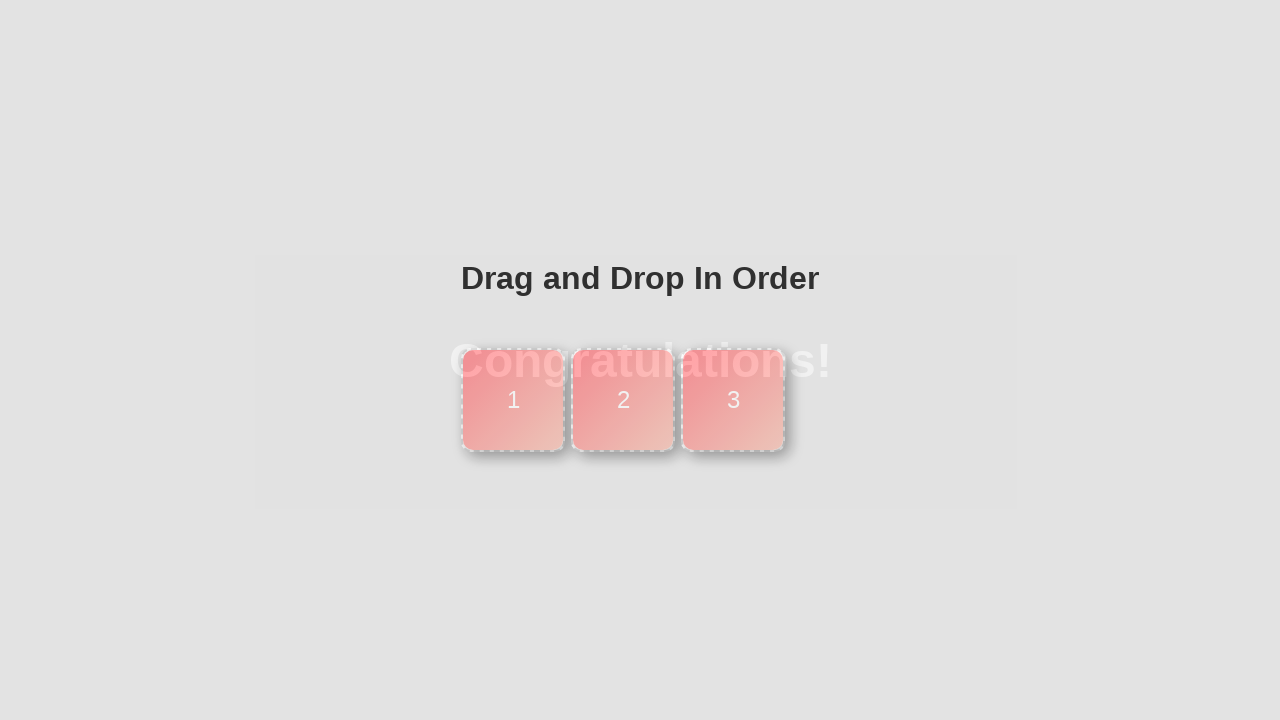

Verified success message displays 'Congratulations!'
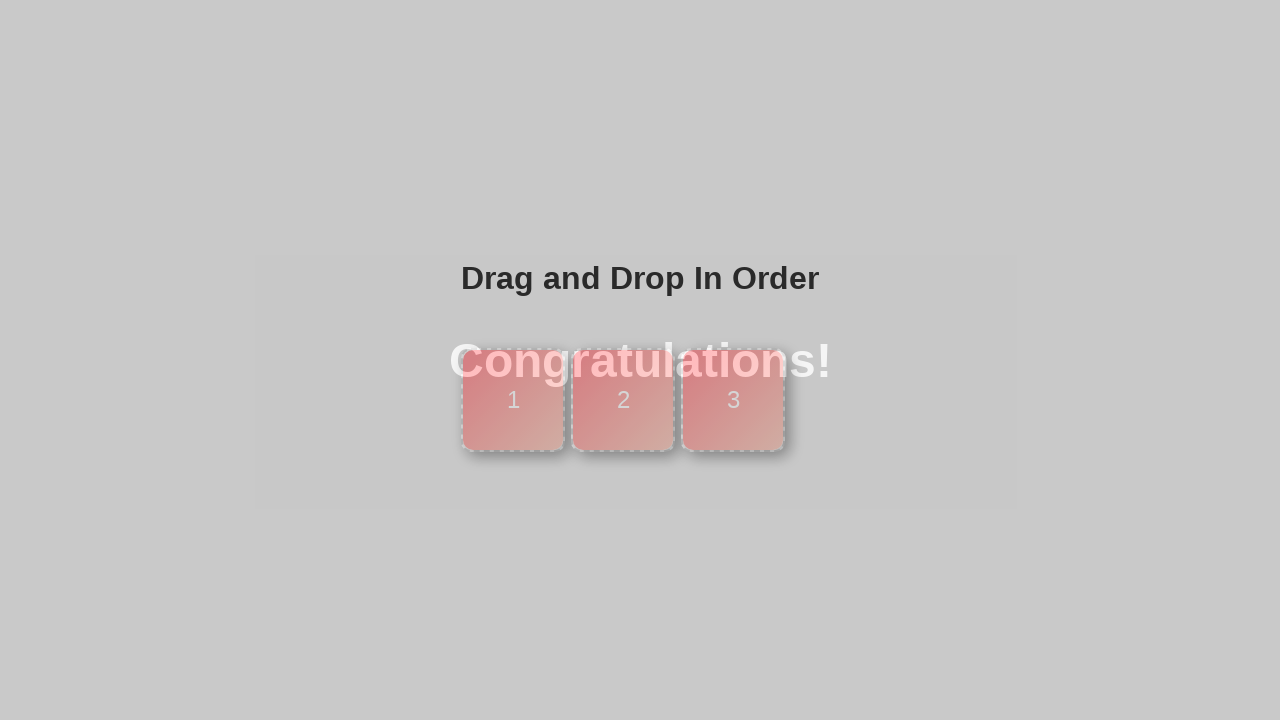

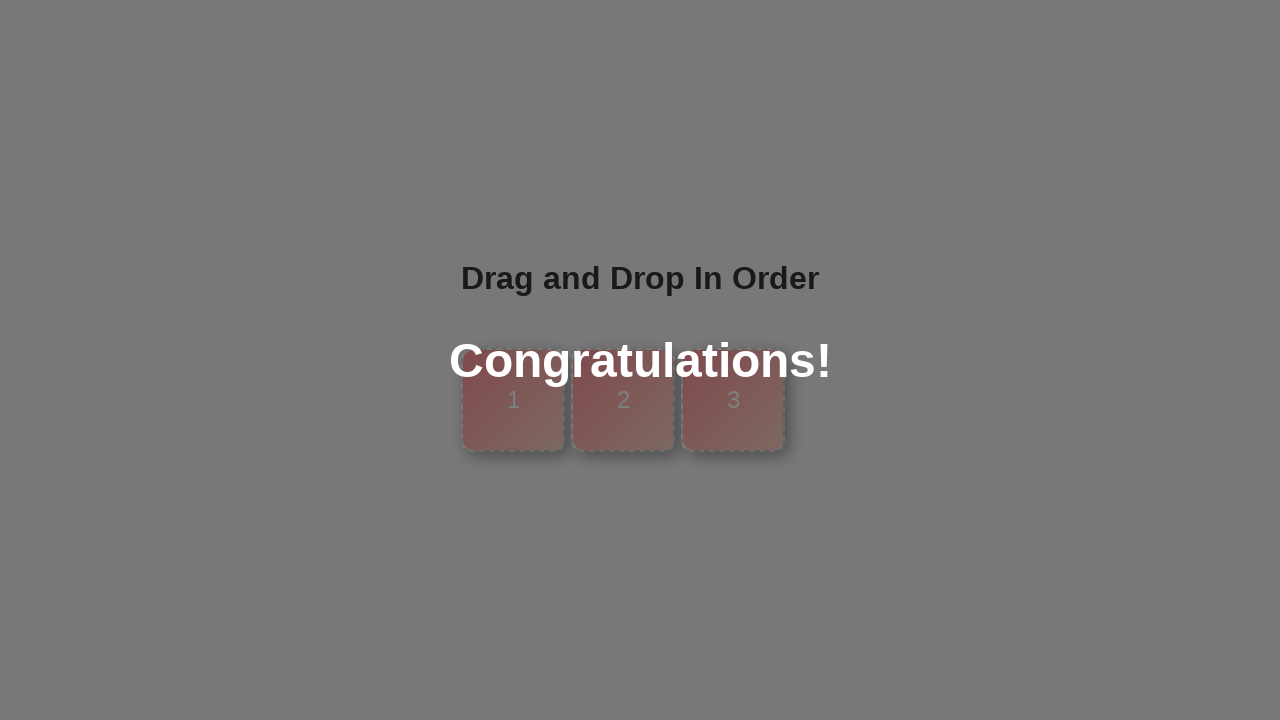